Tests the search functionality by searching for languages containing 'kot'

Starting URL: http://www.99-bottles-of-beer.net/

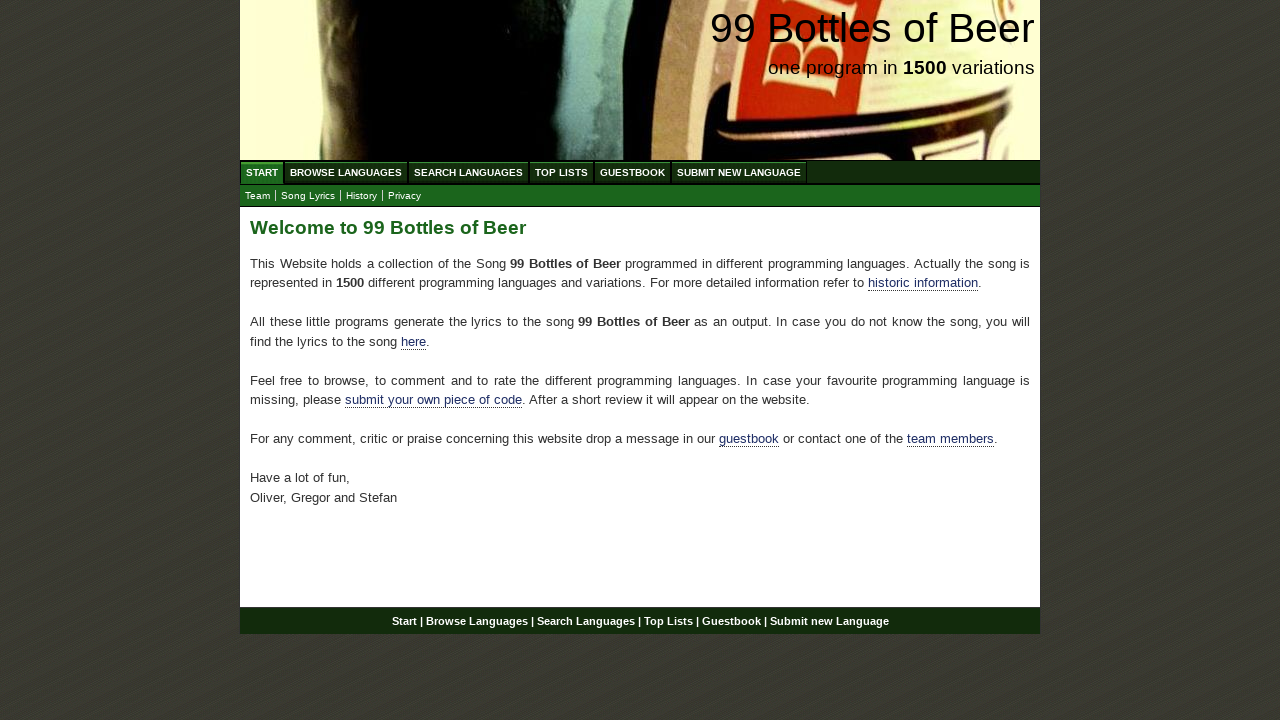

Clicked 'Search Languages' link at (468, 172) on text=Search Languages
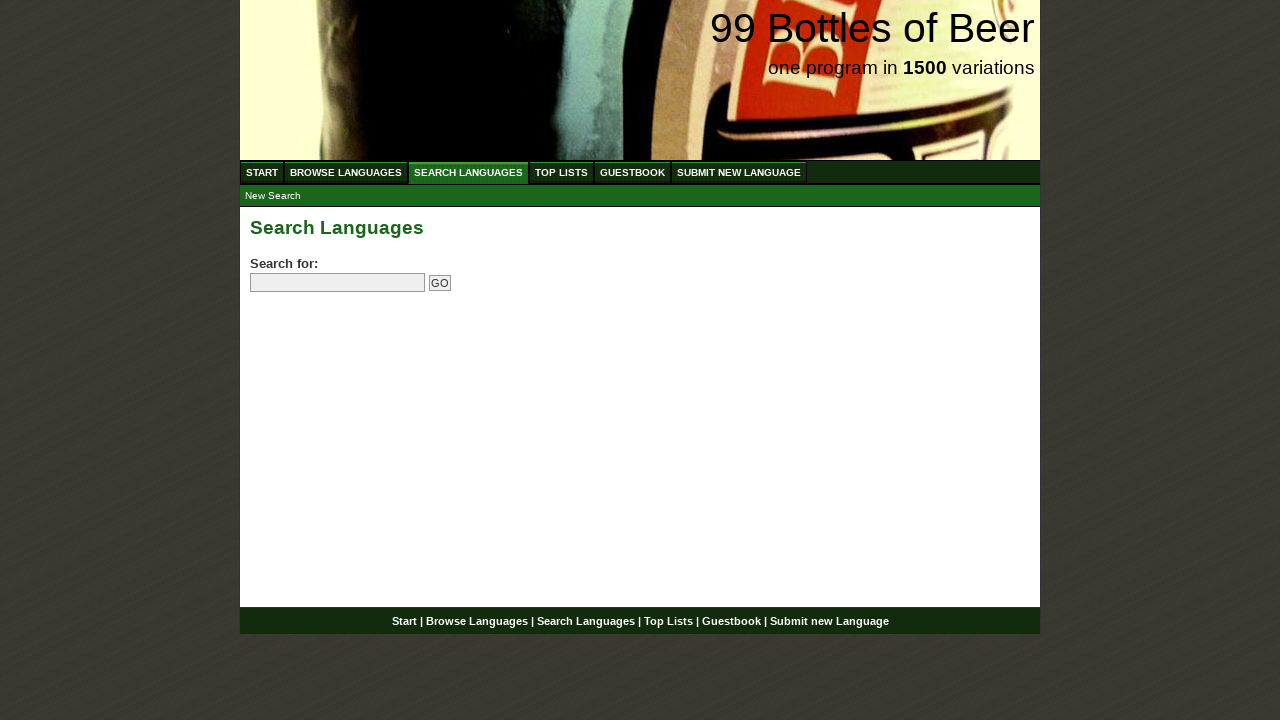

Filled search field with 'kot' on input[name='search']
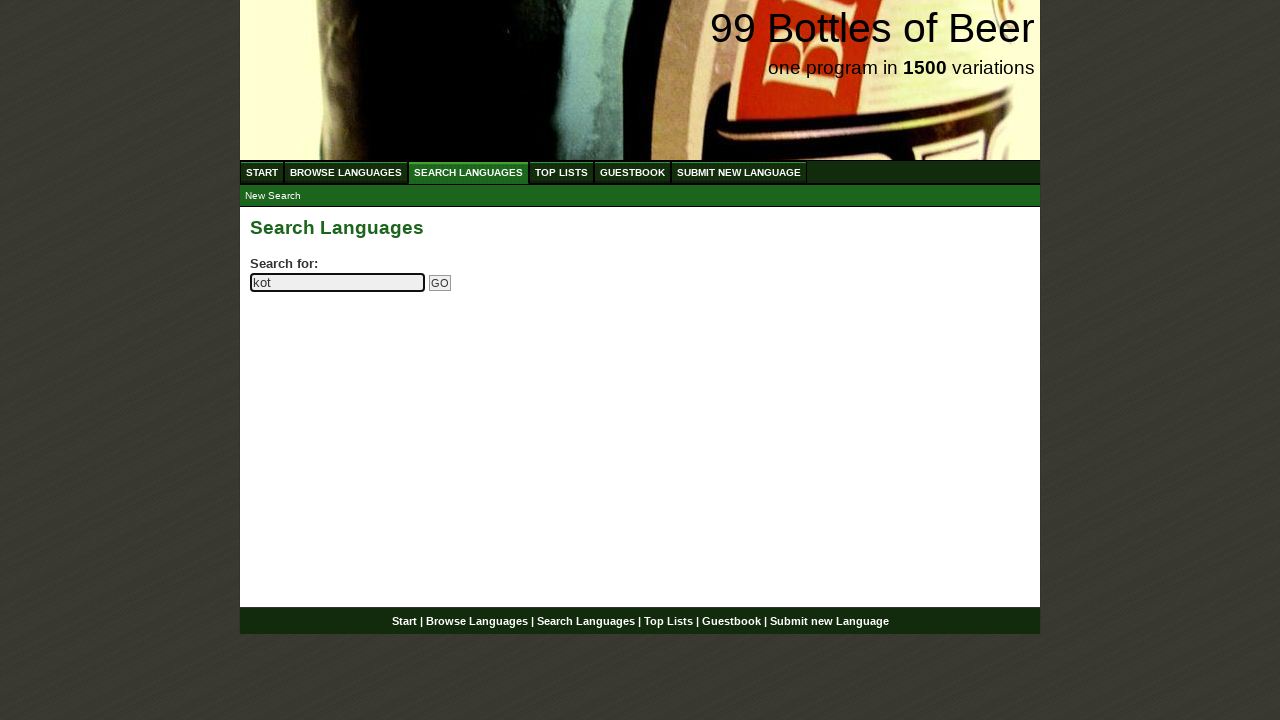

Clicked 'Go' button to search for languages containing 'kot' at (440, 283) on input[name='submitsearch']
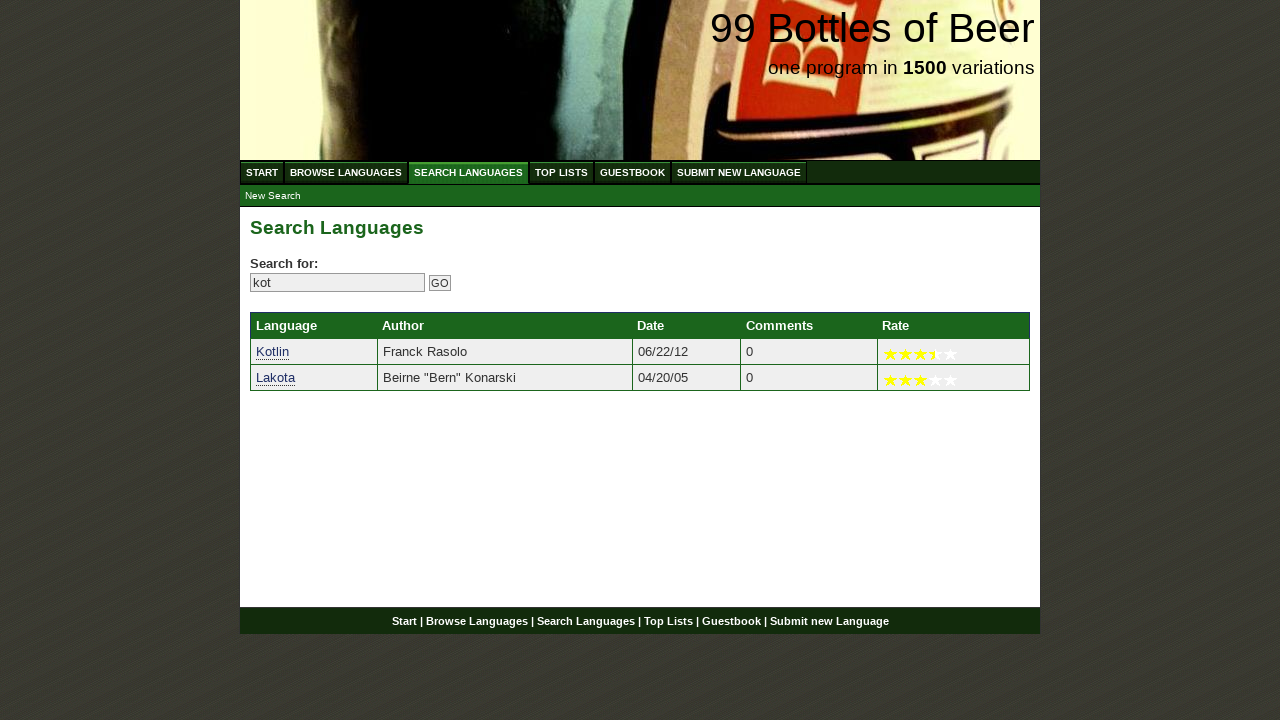

Retrieved all language search results
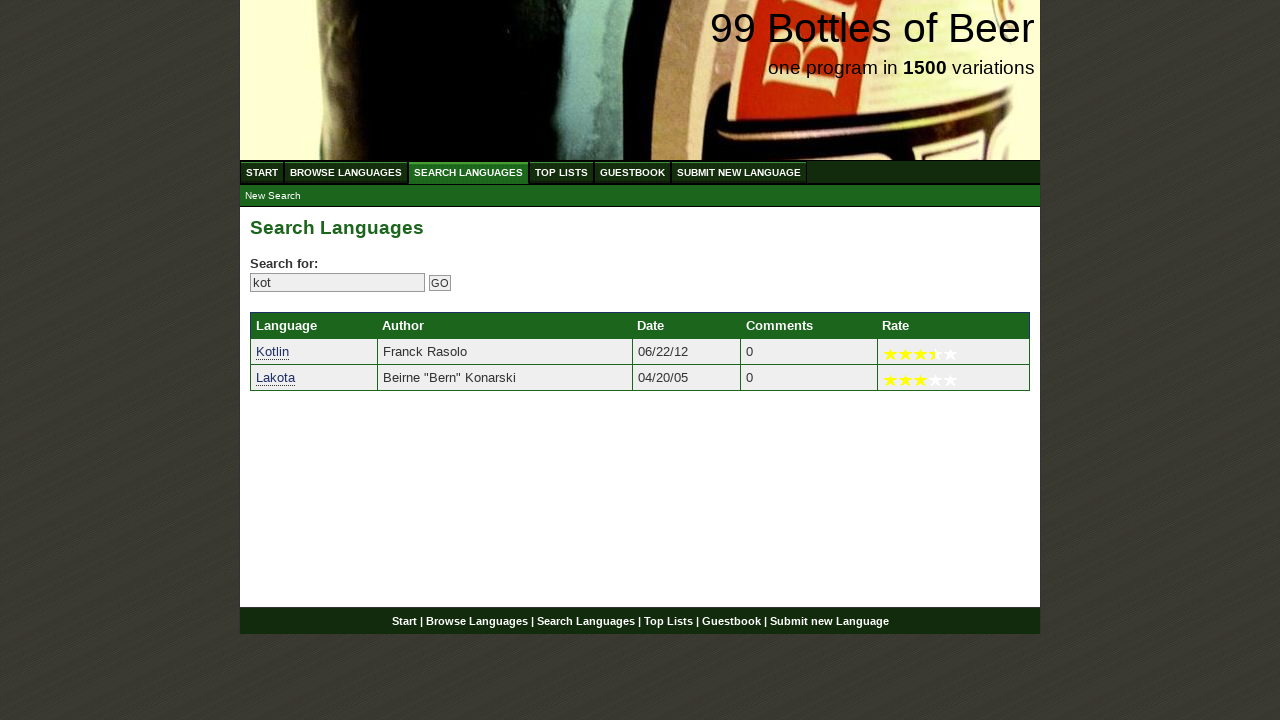

Verified search result 'Kotlin' contains 'kot'
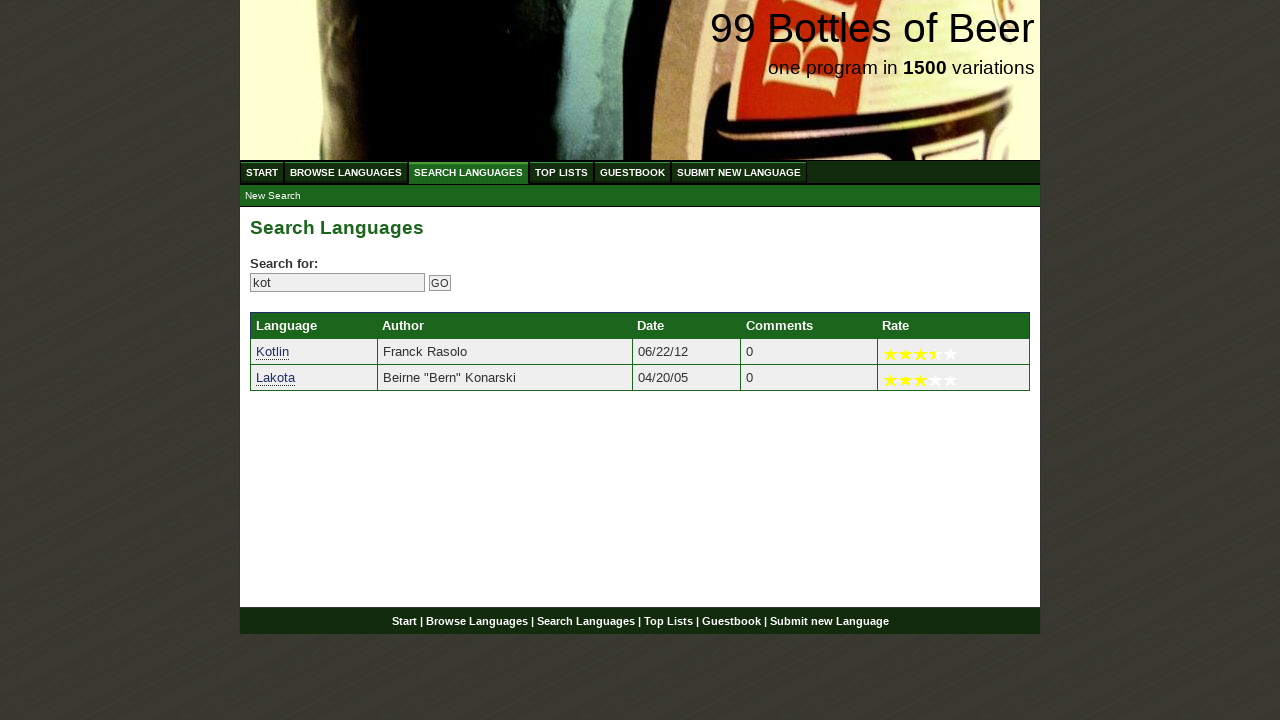

Verified search result 'Lakota' contains 'kot'
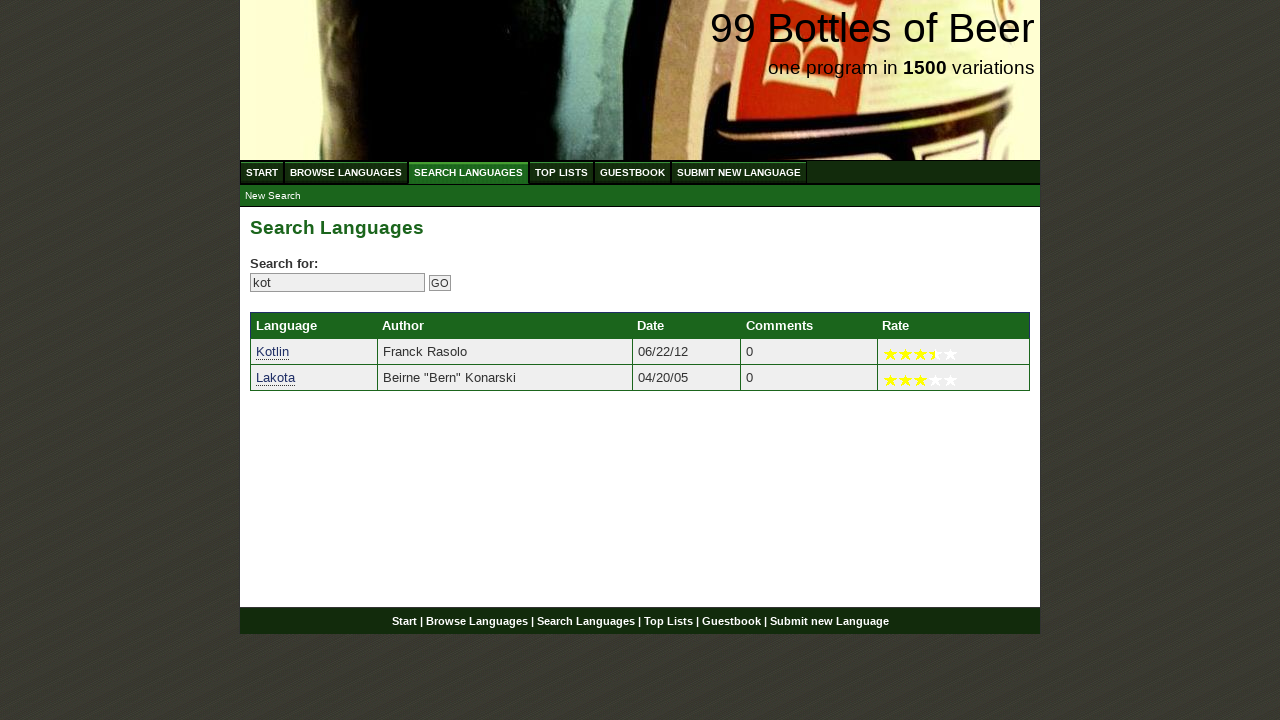

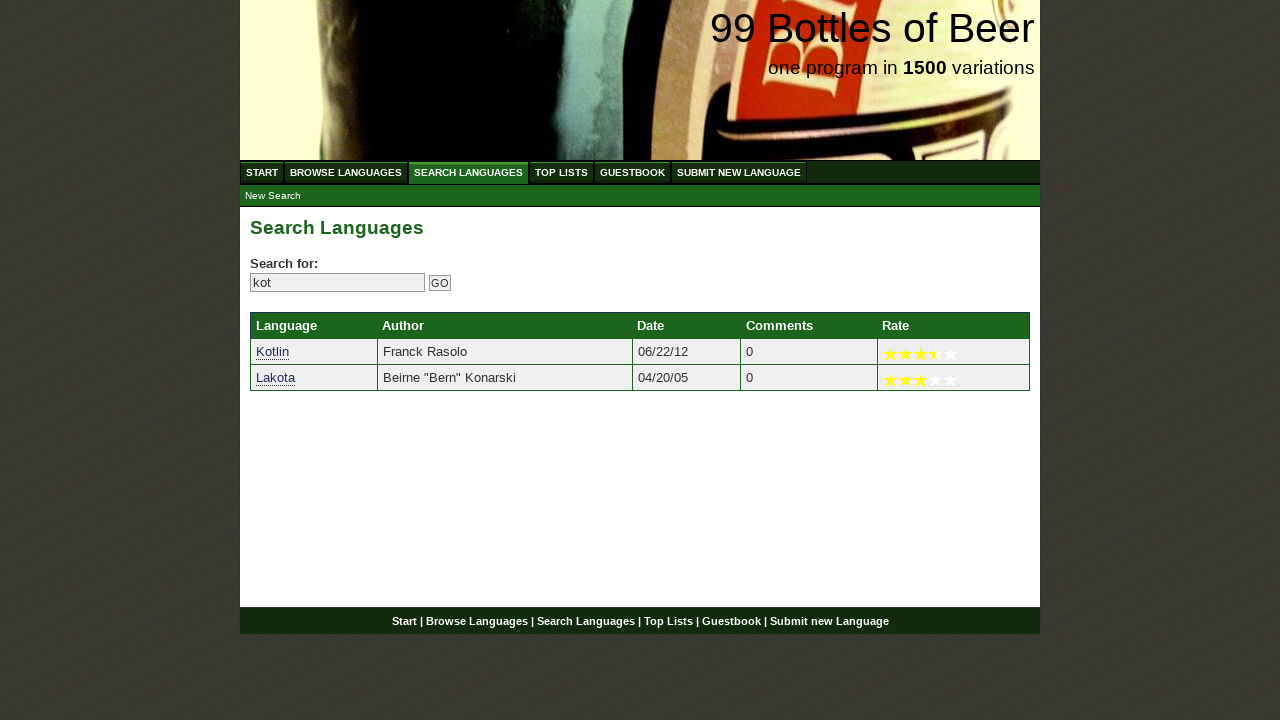